Tests multi-select dropdown by selecting all options, deselecting one, and verifying the selected items

Starting URL: http://automationbykrishna.com/

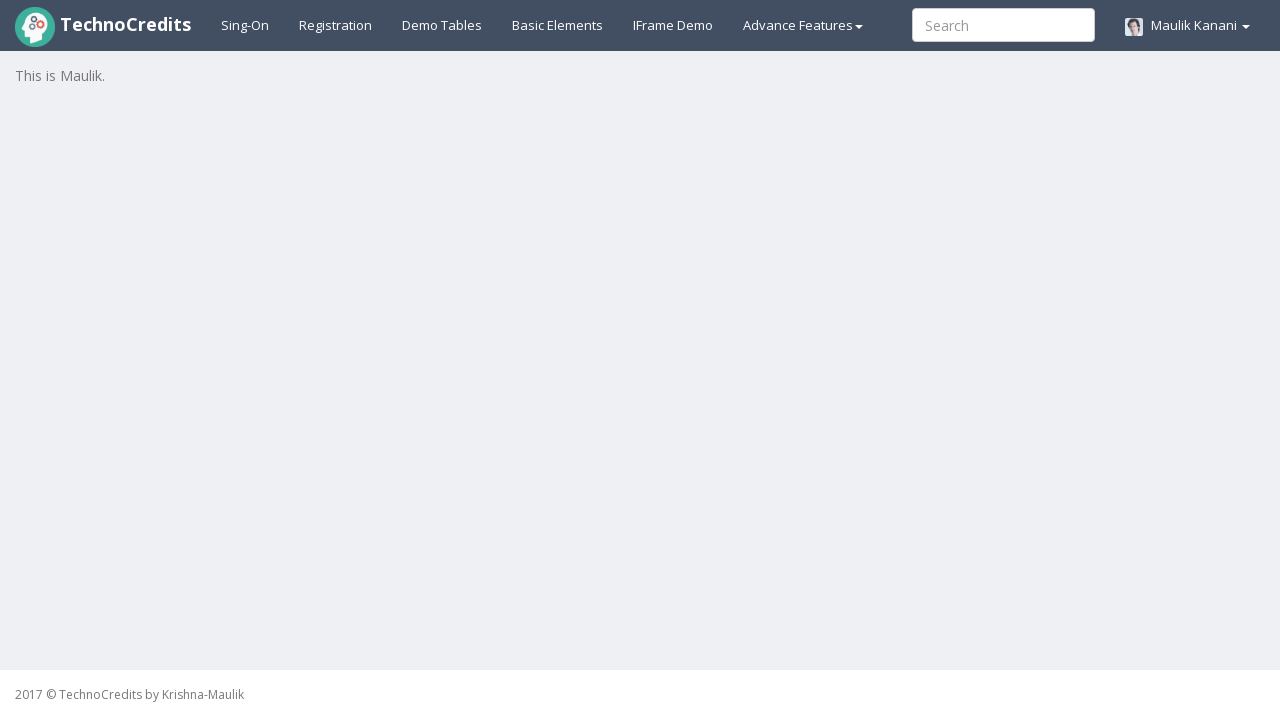

Clicked on Basic Elements section at (558, 25) on #basicelements
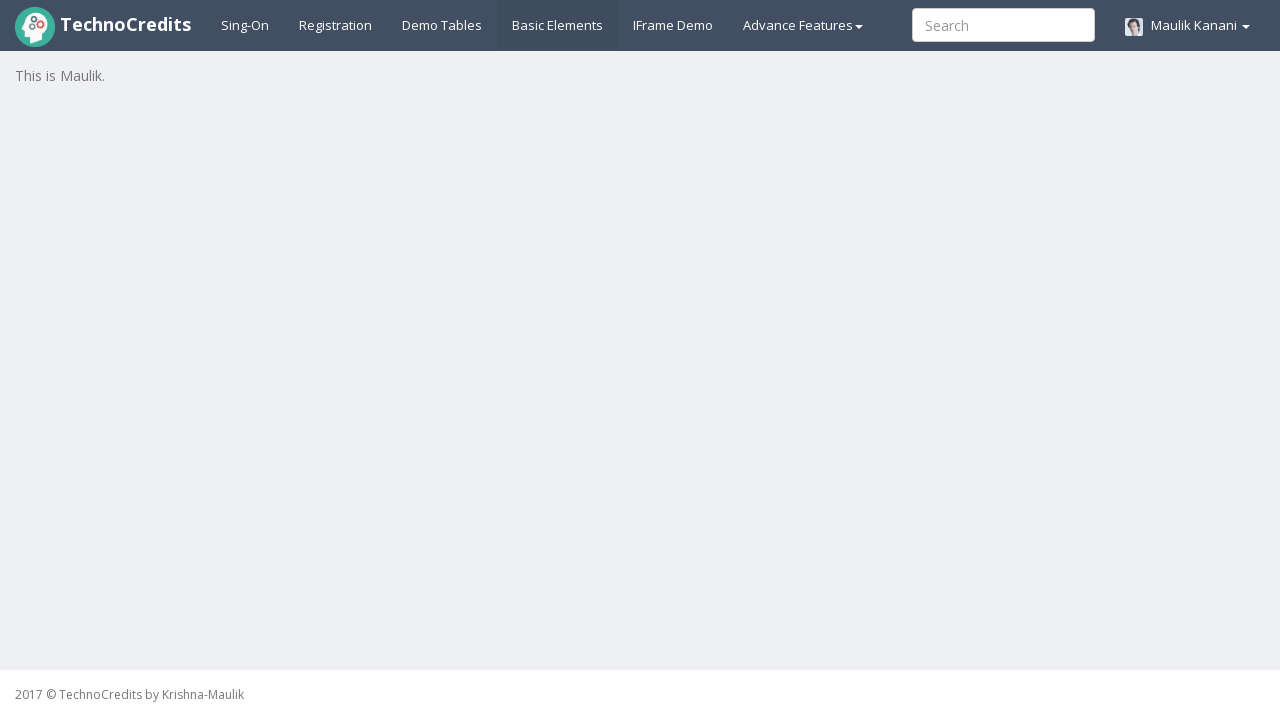

Located multi-select dropdown element
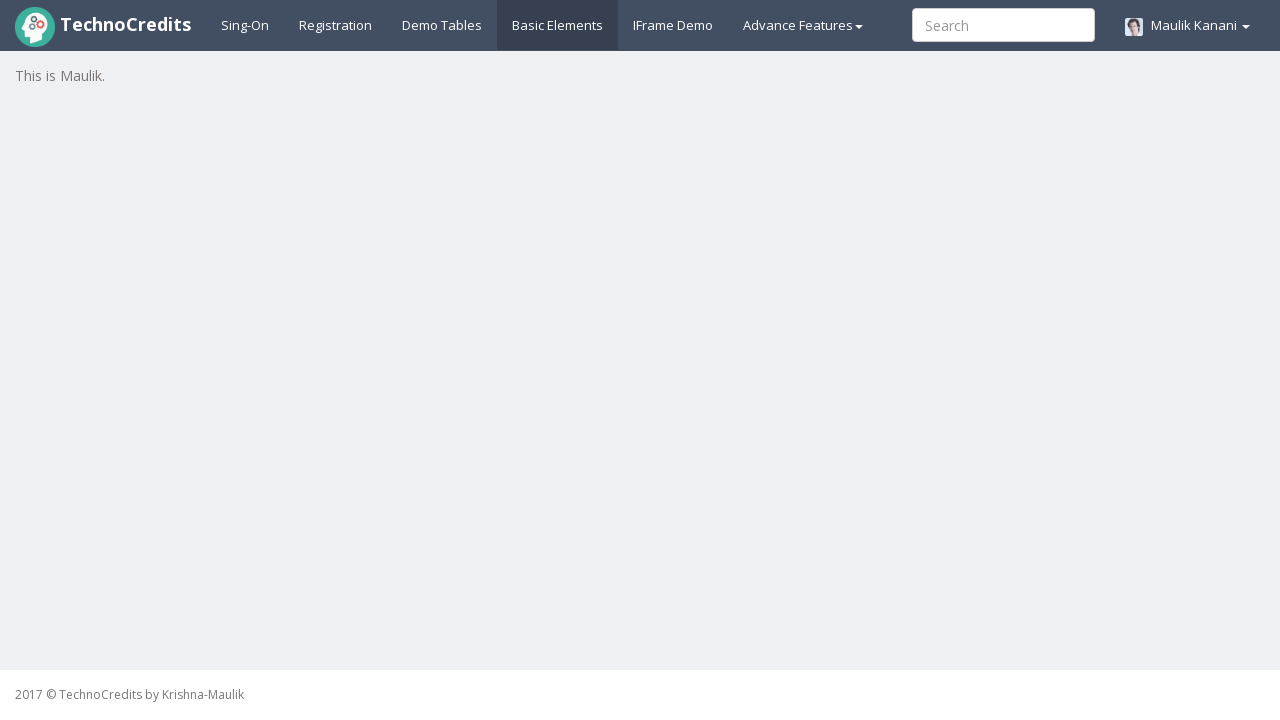

Selected option at index 0 in multi-select dropdown on xpath=//select[@class='form-control']
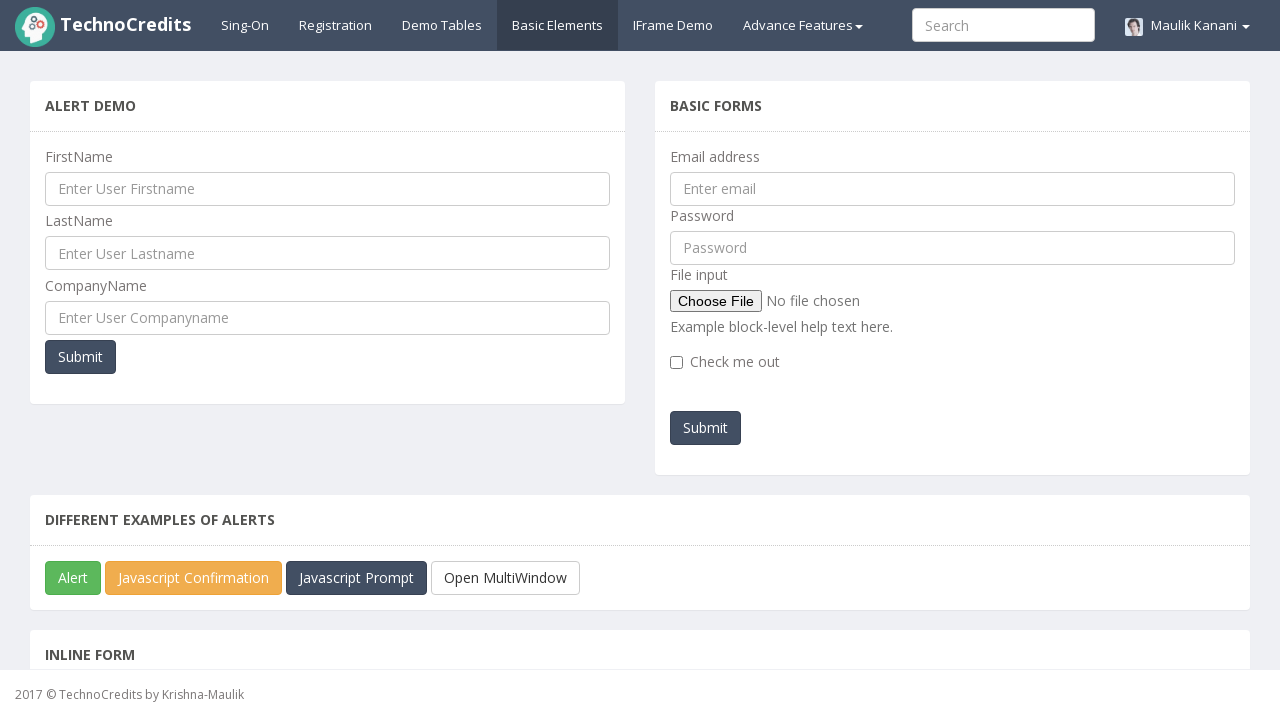

Selected option at index 1 in multi-select dropdown on xpath=//select[@class='form-control']
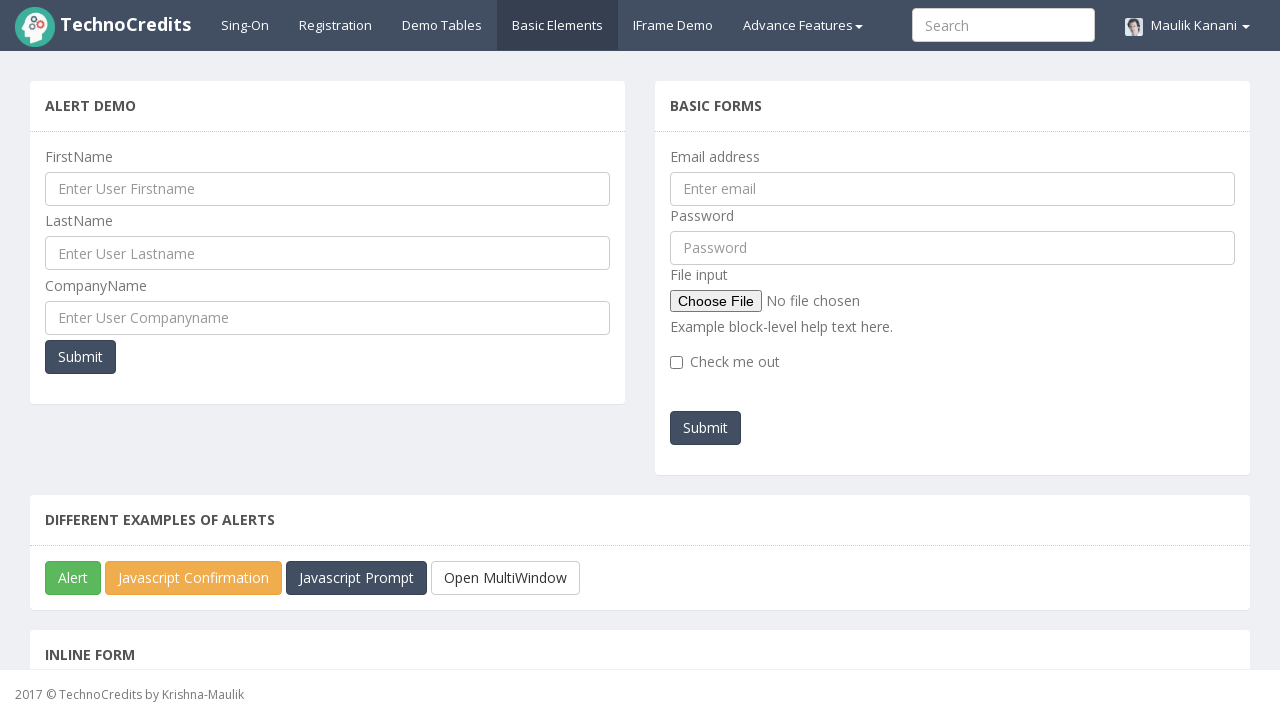

Selected option at index 2 in multi-select dropdown on xpath=//select[@class='form-control']
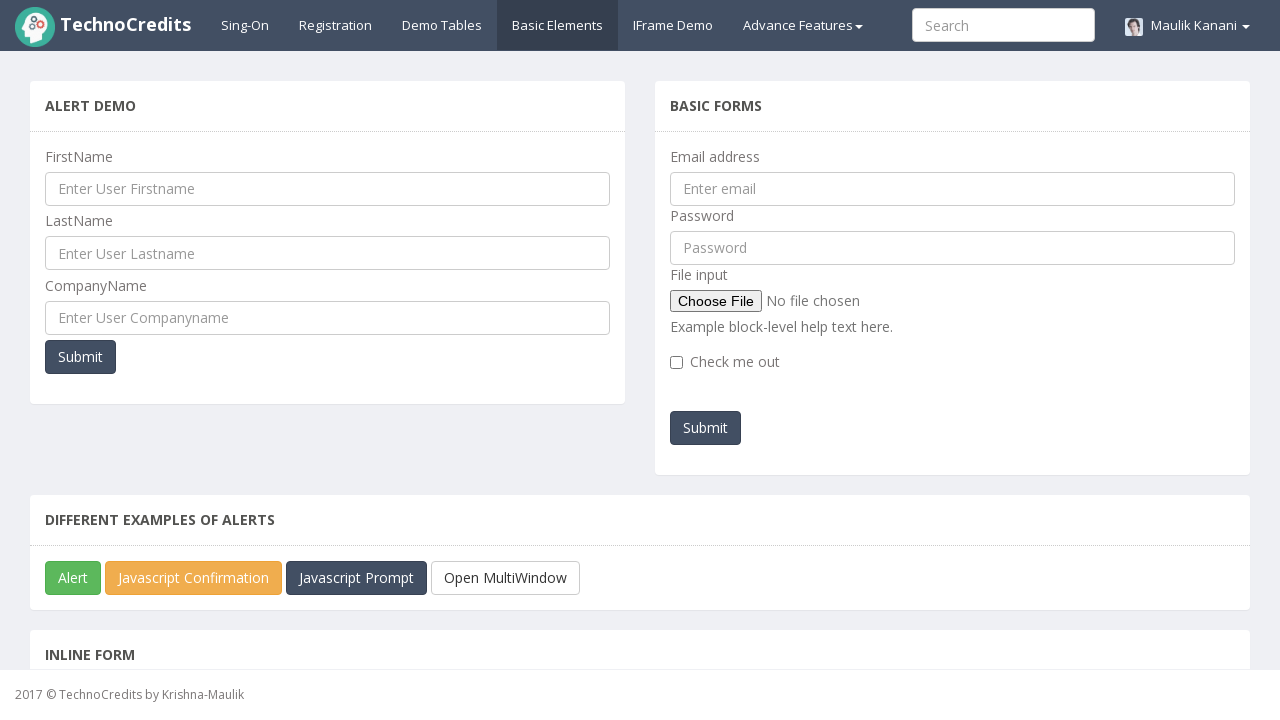

Selected option at index 3 in multi-select dropdown on xpath=//select[@class='form-control']
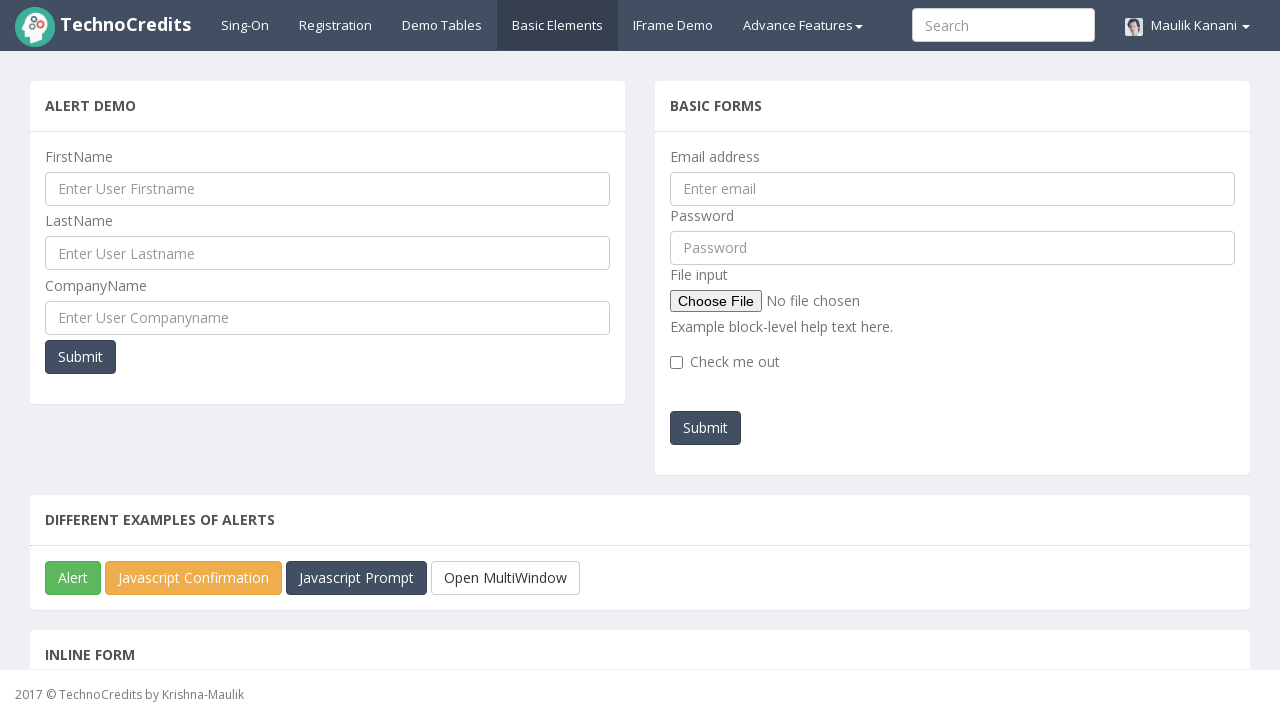

Selected option at index 4 in multi-select dropdown on xpath=//select[@class='form-control']
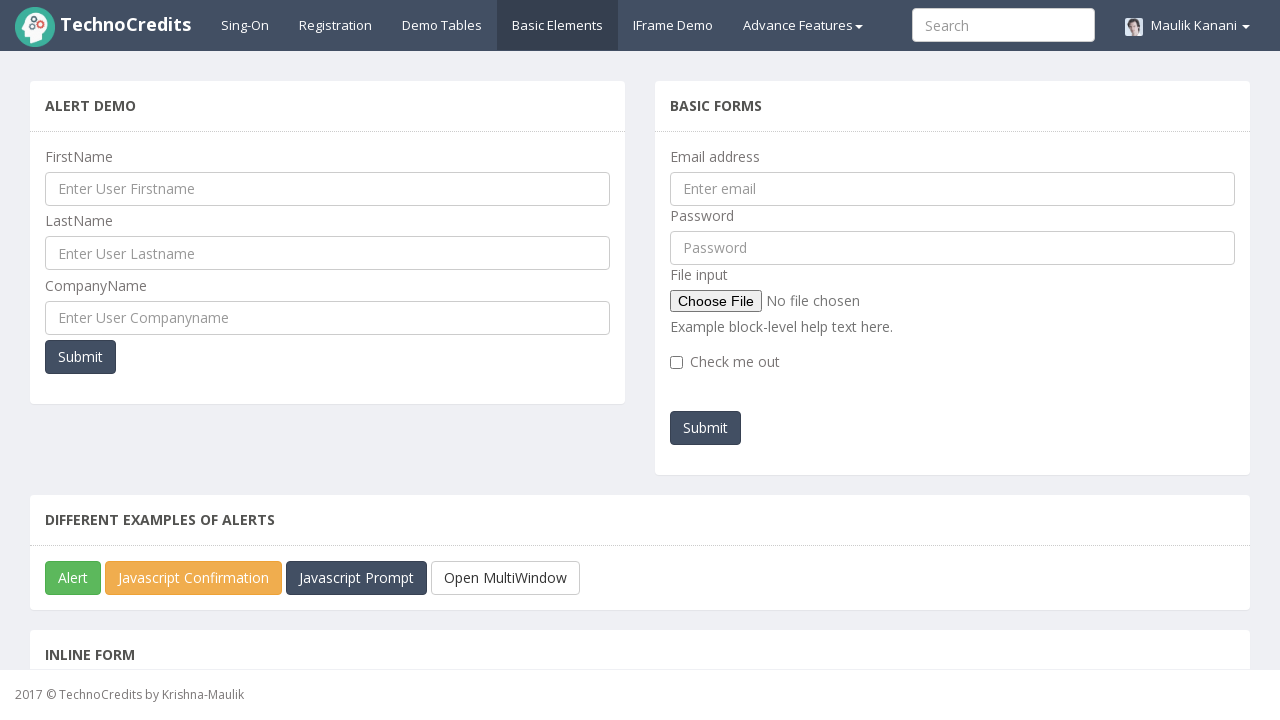

Deselected option at index 2 from multi-select dropdown at (742, 360) on xpath=//select[@class='form-control']/option[2]
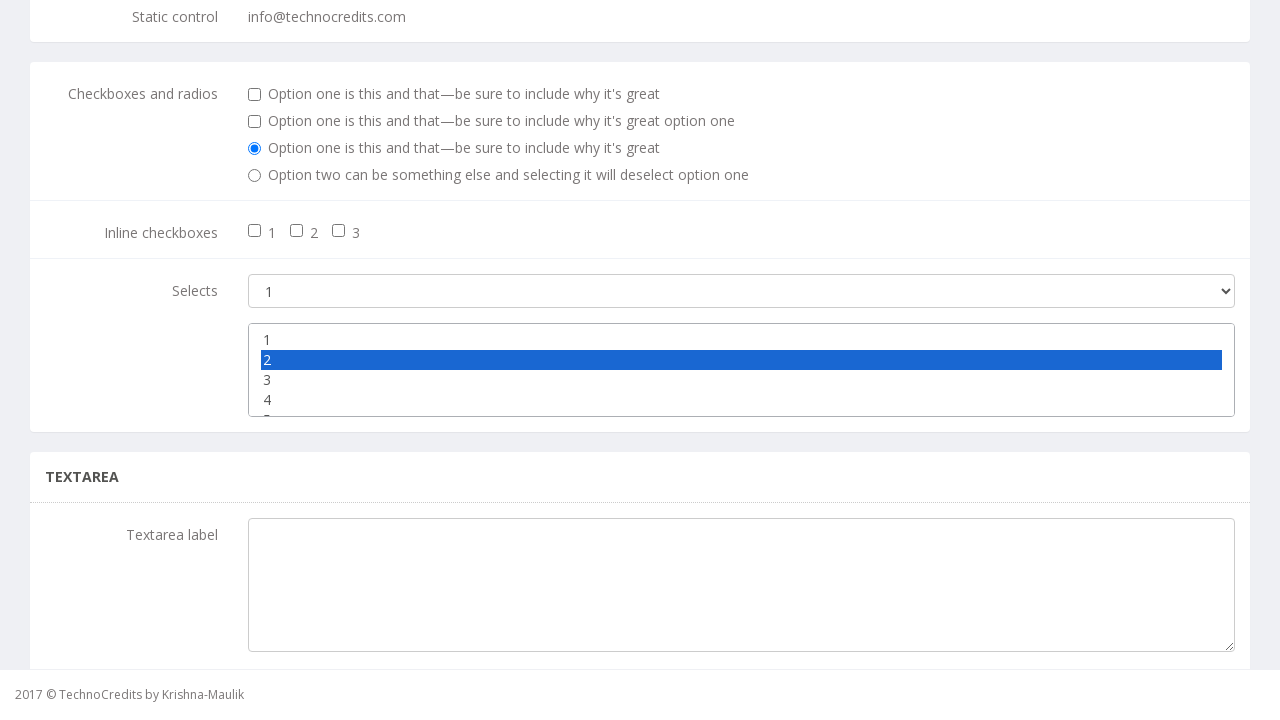

Retrieved all checked options from multi-select dropdown
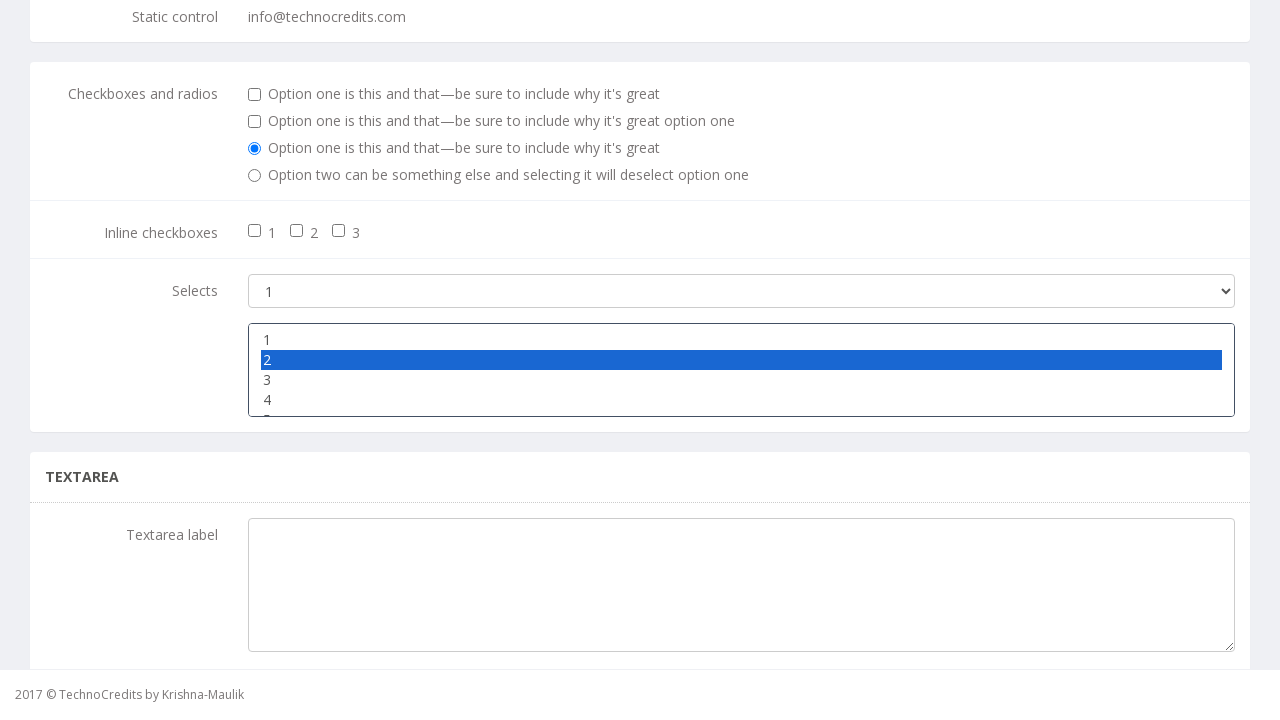

Printed selected option text: 2
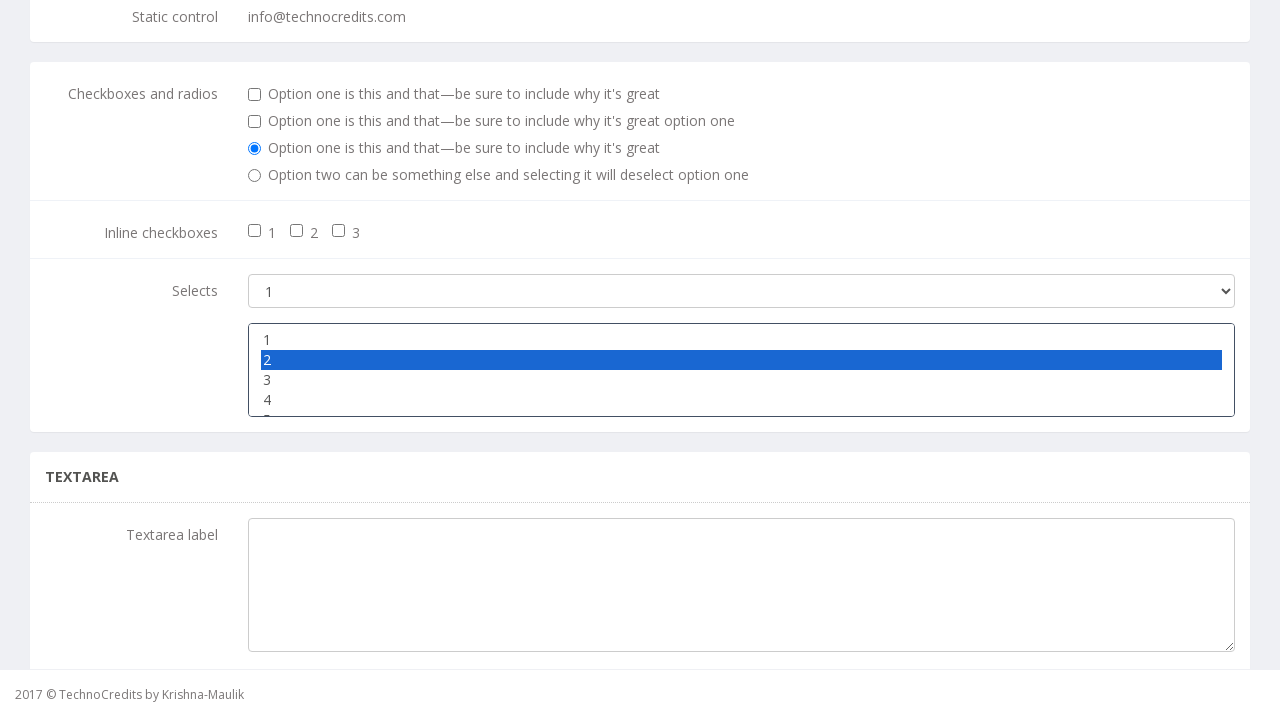

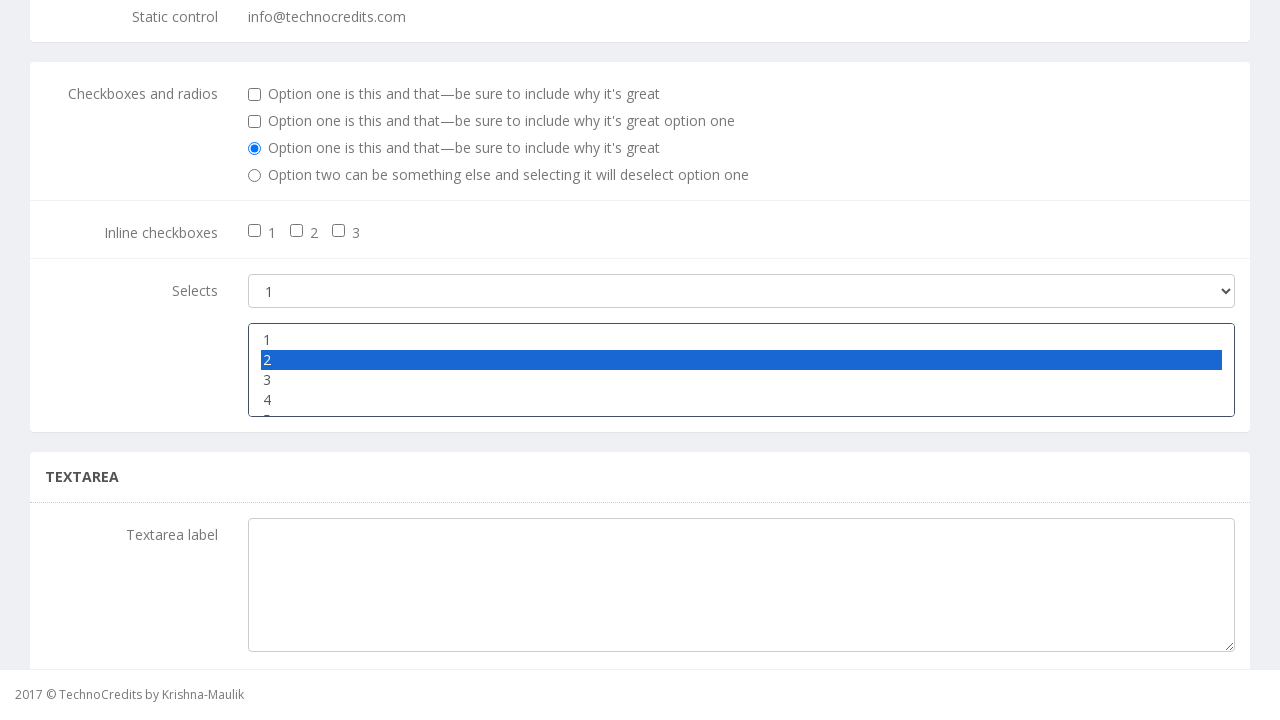